Tests the DataTables editor by clicking the New button, filling in employee form fields (first name, last name, position, office, extension, start date, salary), submitting the form, then searching for and verifying the created entry.

Starting URL: https://editor.datatables.net/

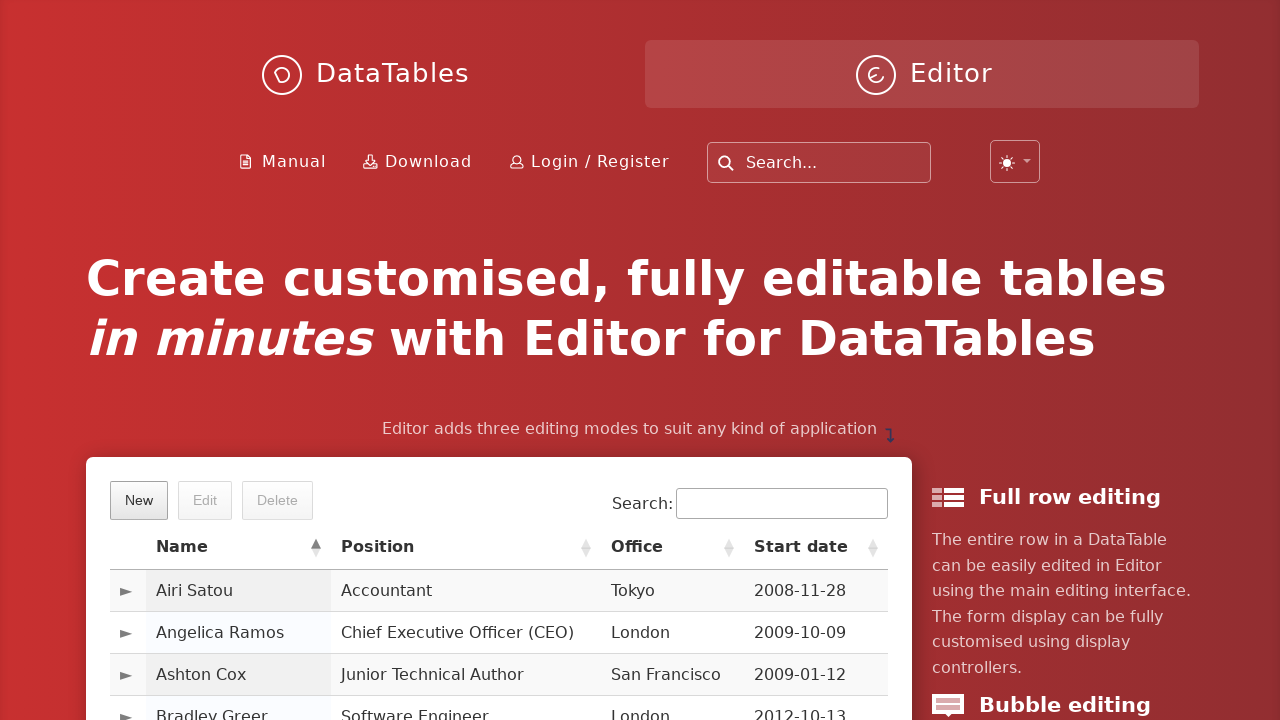

Clicked the New button to open employee form at (139, 500) on text=New
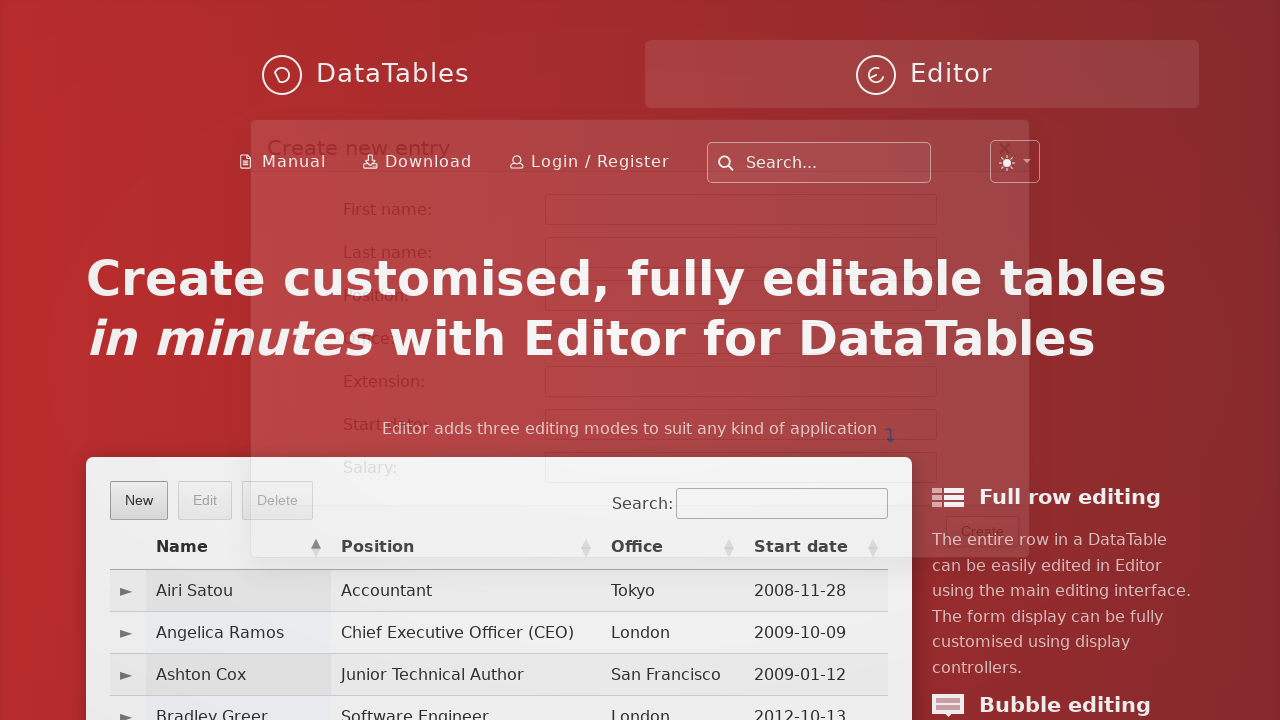

Employee form loaded and first name field is visible
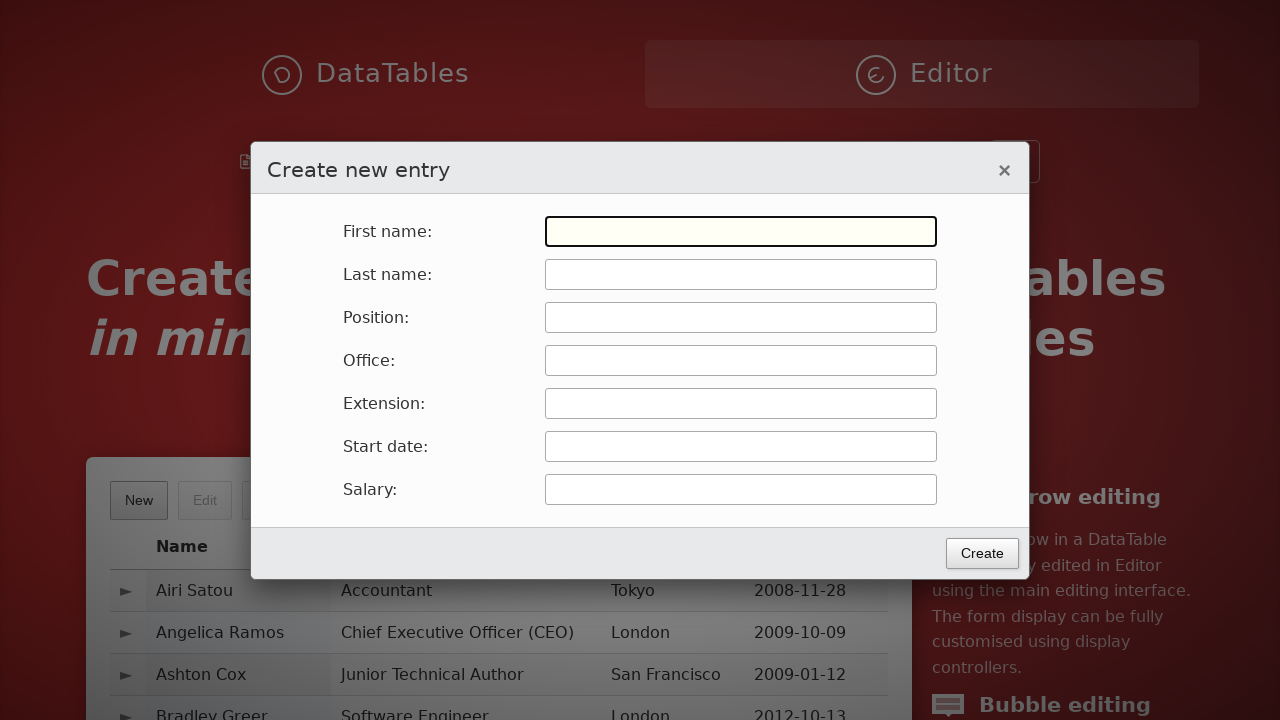

Filled first name field with 'Kemal' on input[name='first_name'], #DTE_Field_first_name
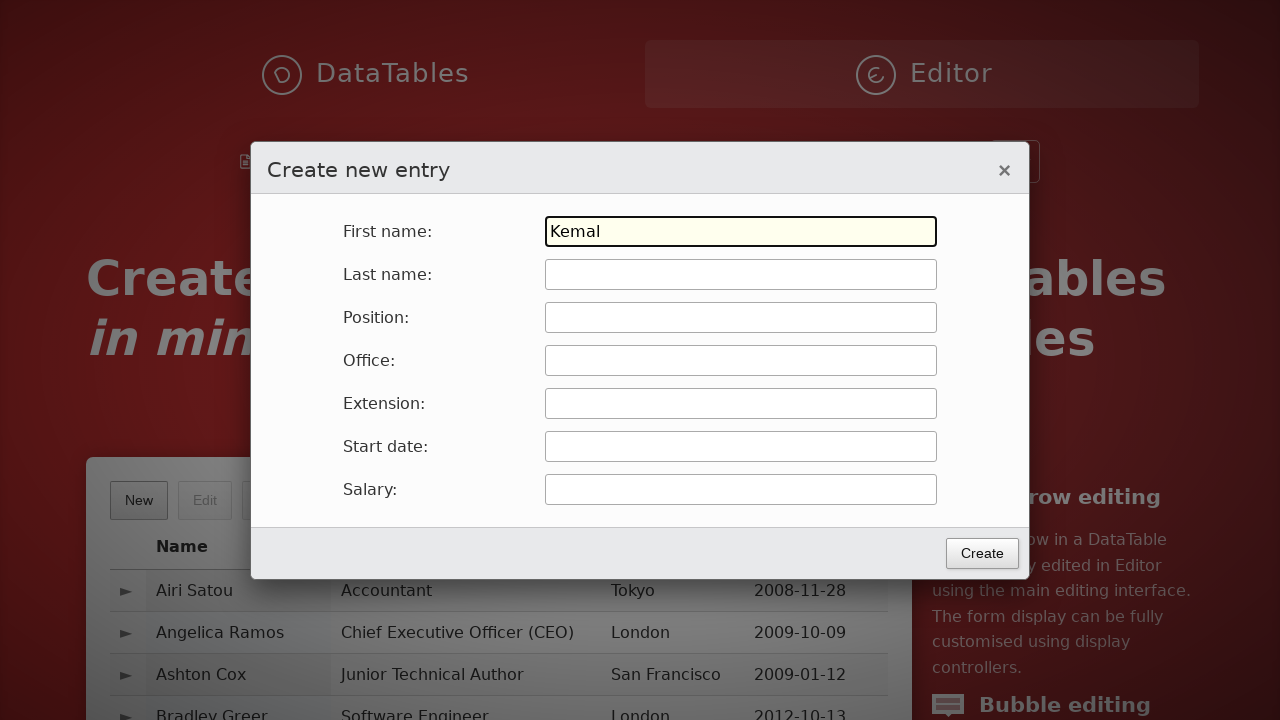

Filled last name field with 'Yilmaz' on input[name='last_name'], #DTE_Field_last_name
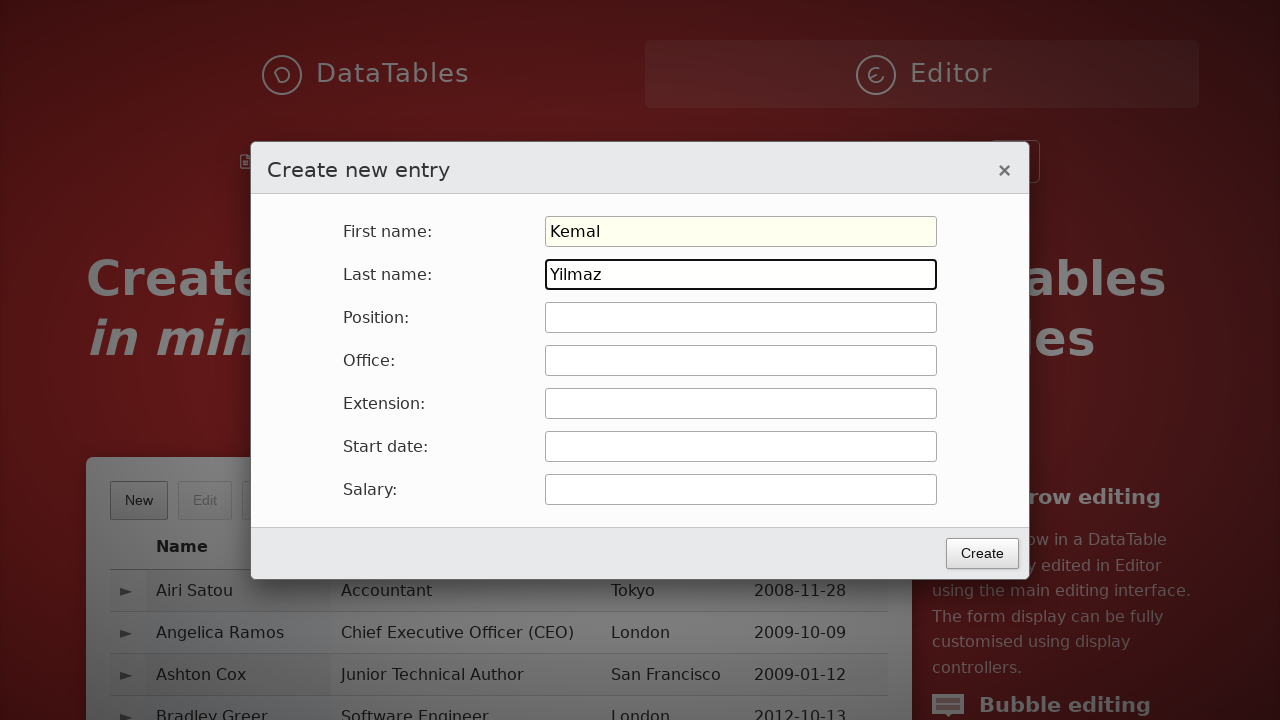

Filled position field with 'QA Engineer' on input[name='position'], #DTE_Field_position
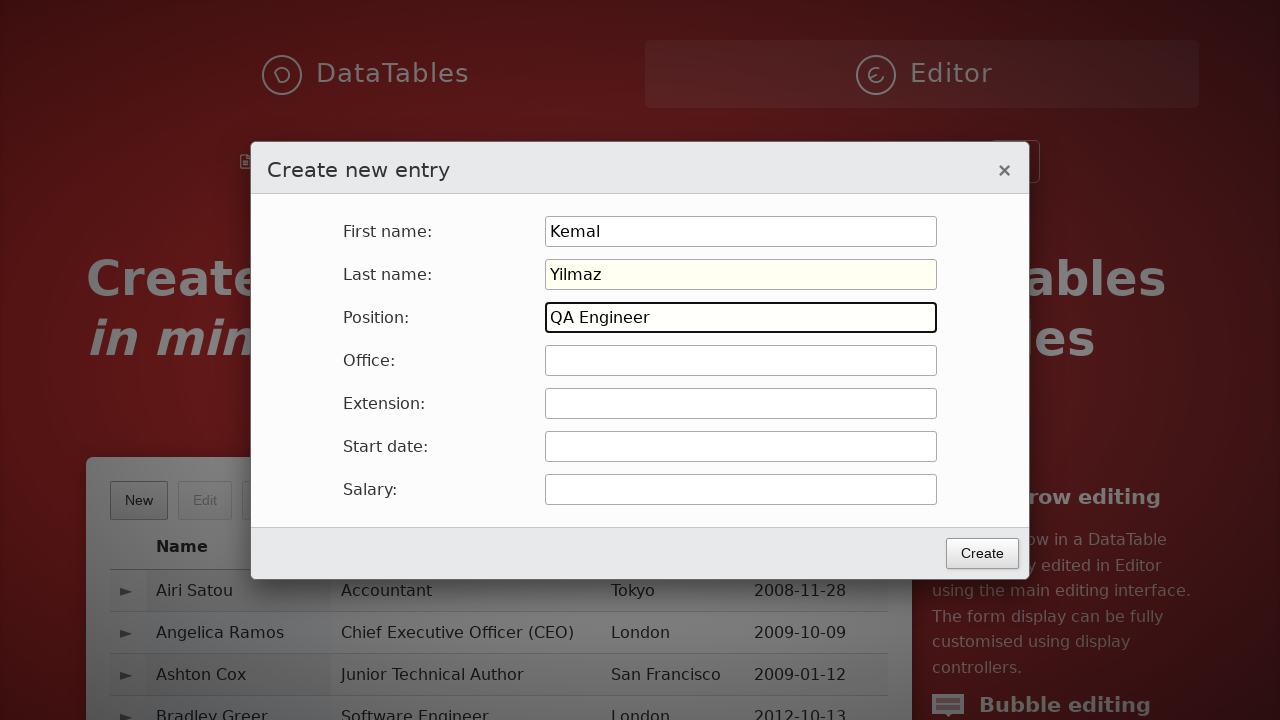

Filled office field with 'Microsoft' on input[name='office'], #DTE_Field_office
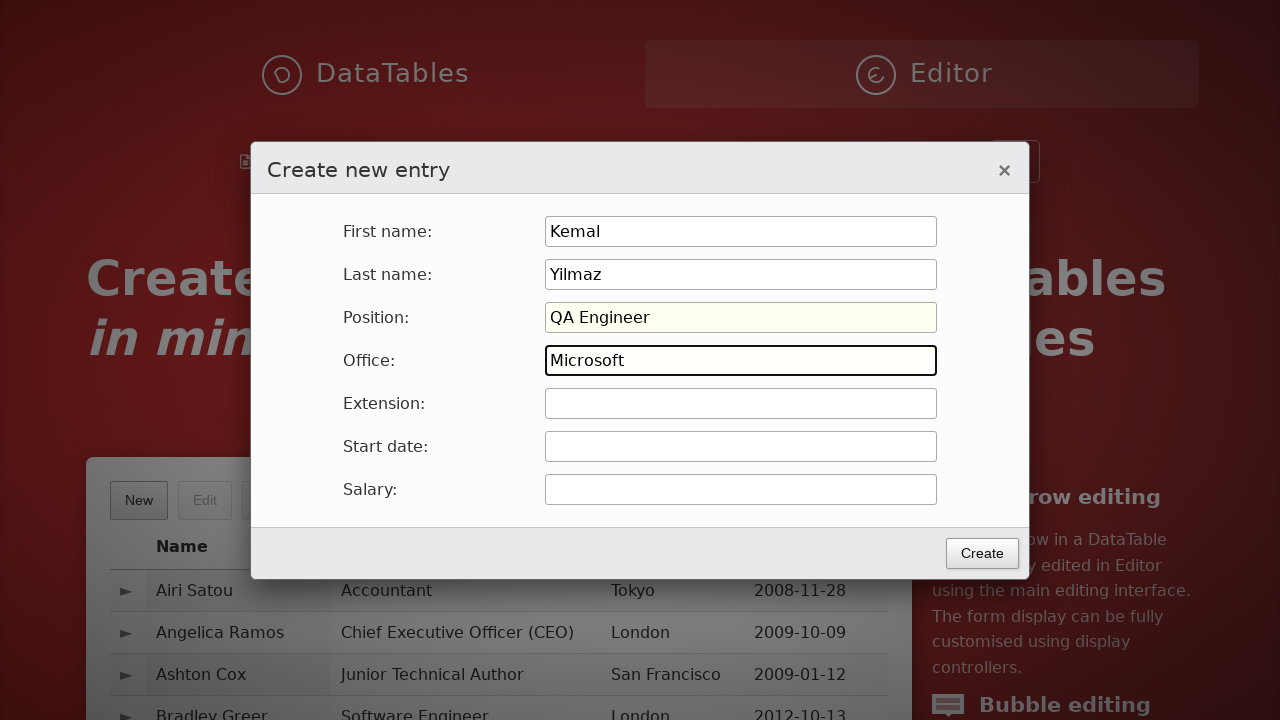

Filled extension field with 'Lead' on input[name='extn'], #DTE_Field_extn
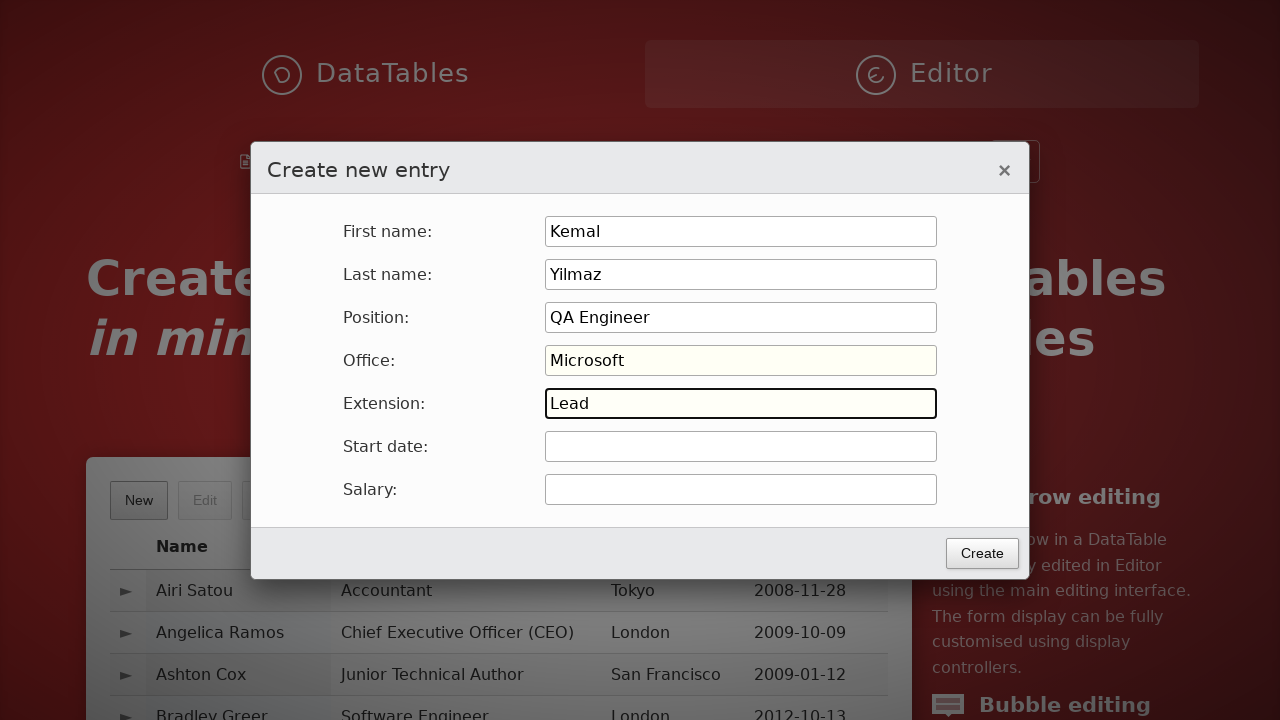

Filled start date field with '2024-03-15' on input[name='start_date'], #DTE_Field_start_date
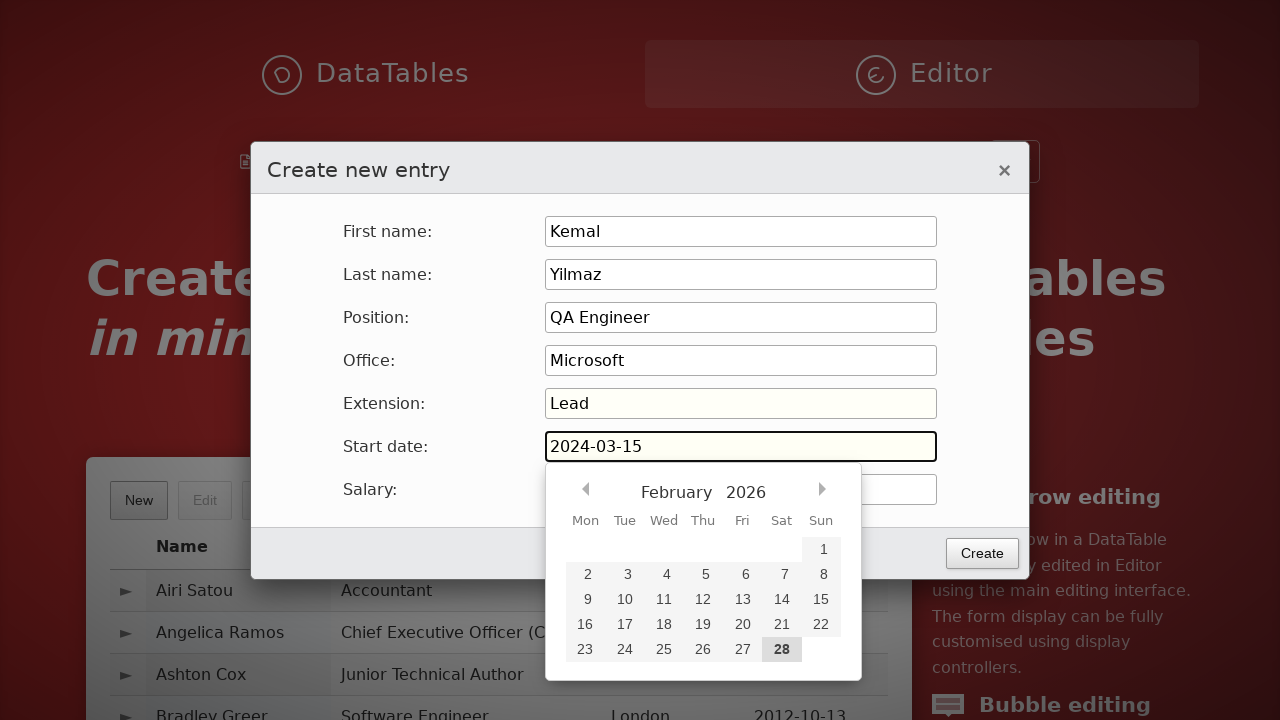

Filled salary field with '18500' on input[name='salary'], #DTE_Field_salary
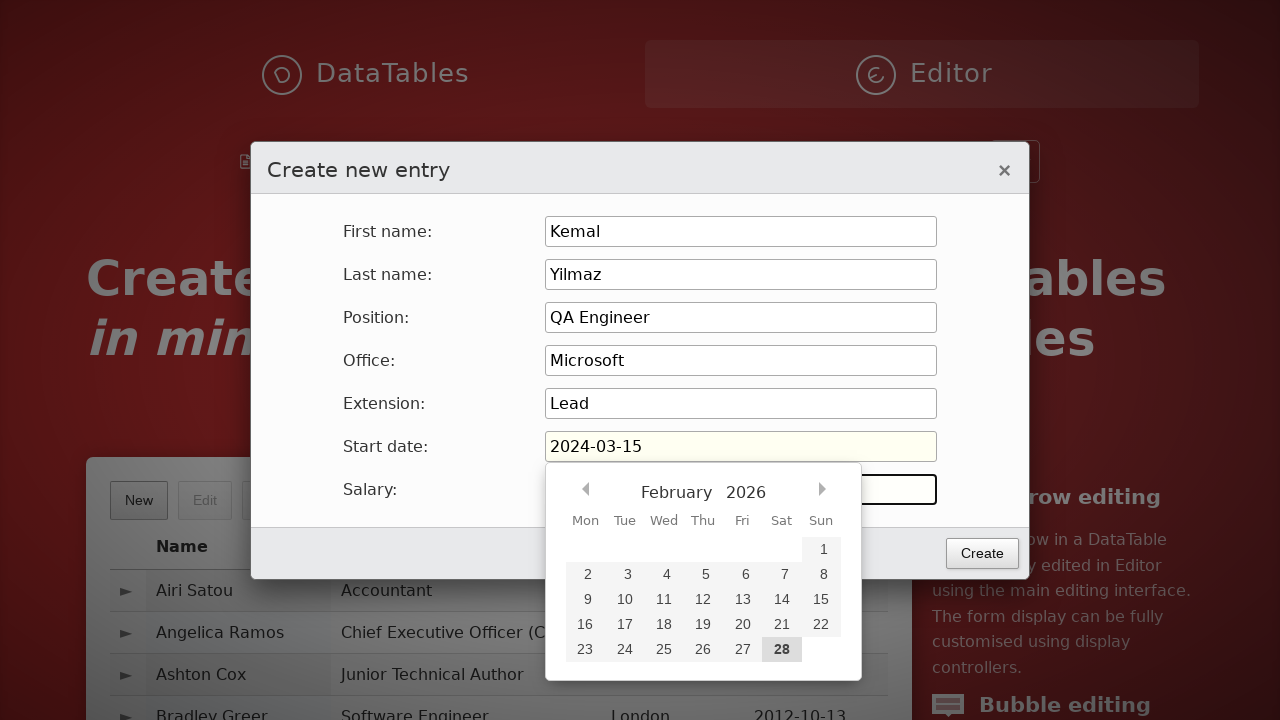

Clicked the Create button to submit the employee form at (982, 553) on button:has-text('Create')
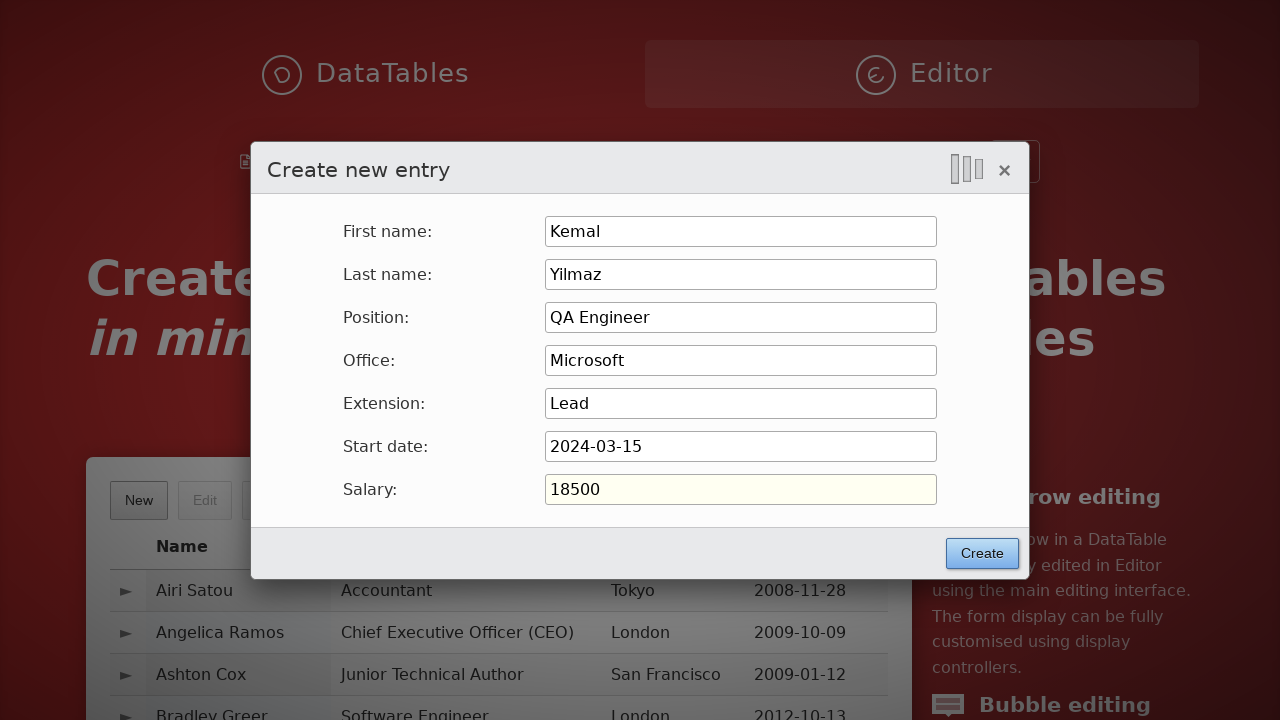

Waited for form to close and employee entry to be saved
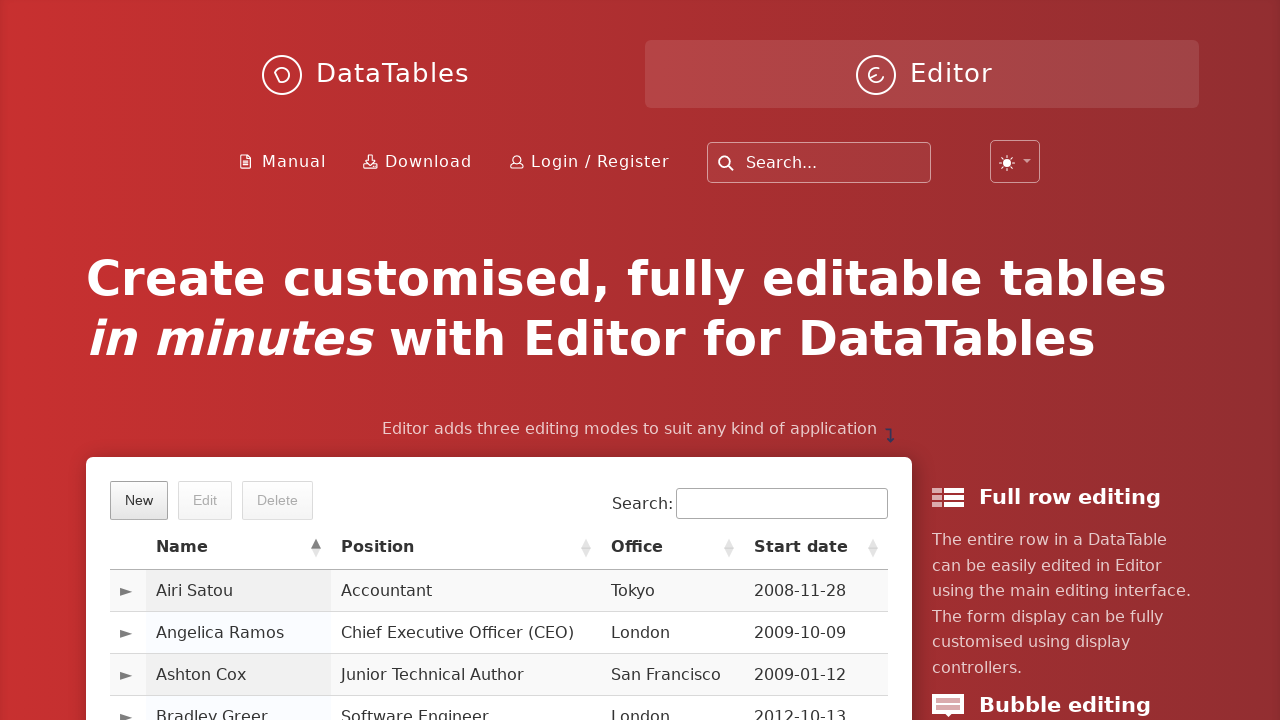

Filled search field with 'Kemal' to find the created entry on input[type='search']
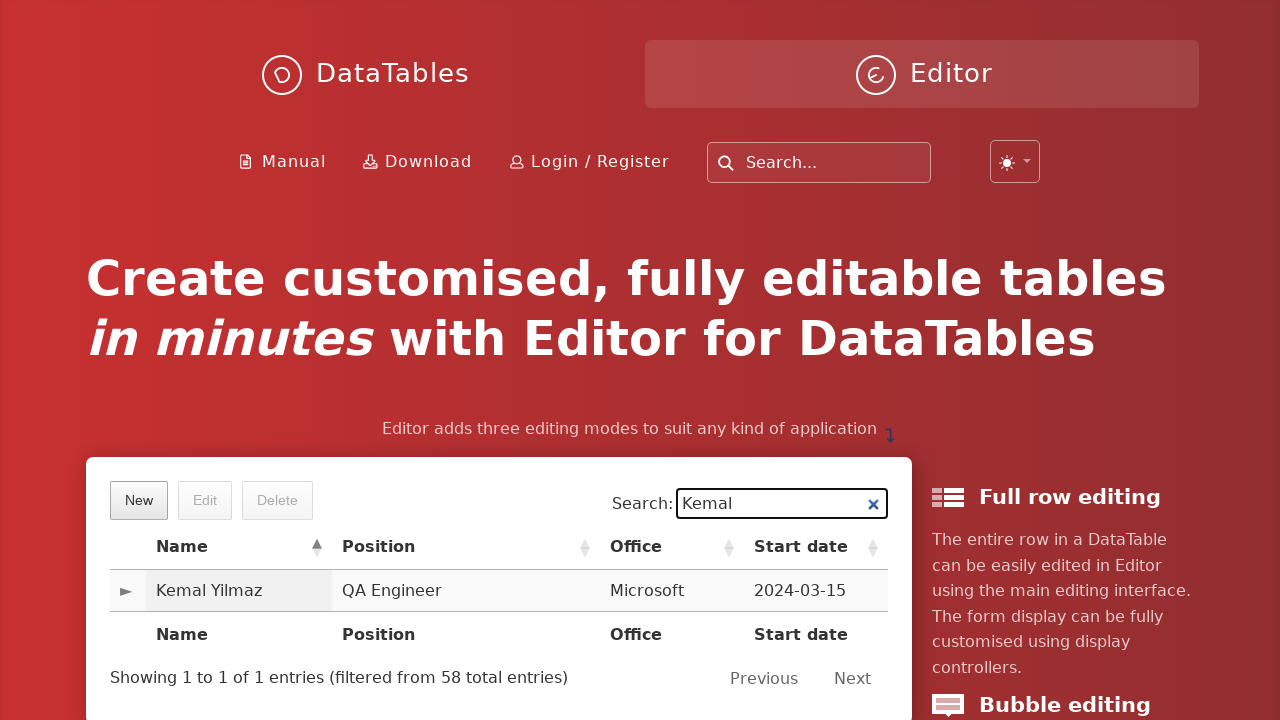

Verified that the created employee 'Kemal' appears in the DataTable
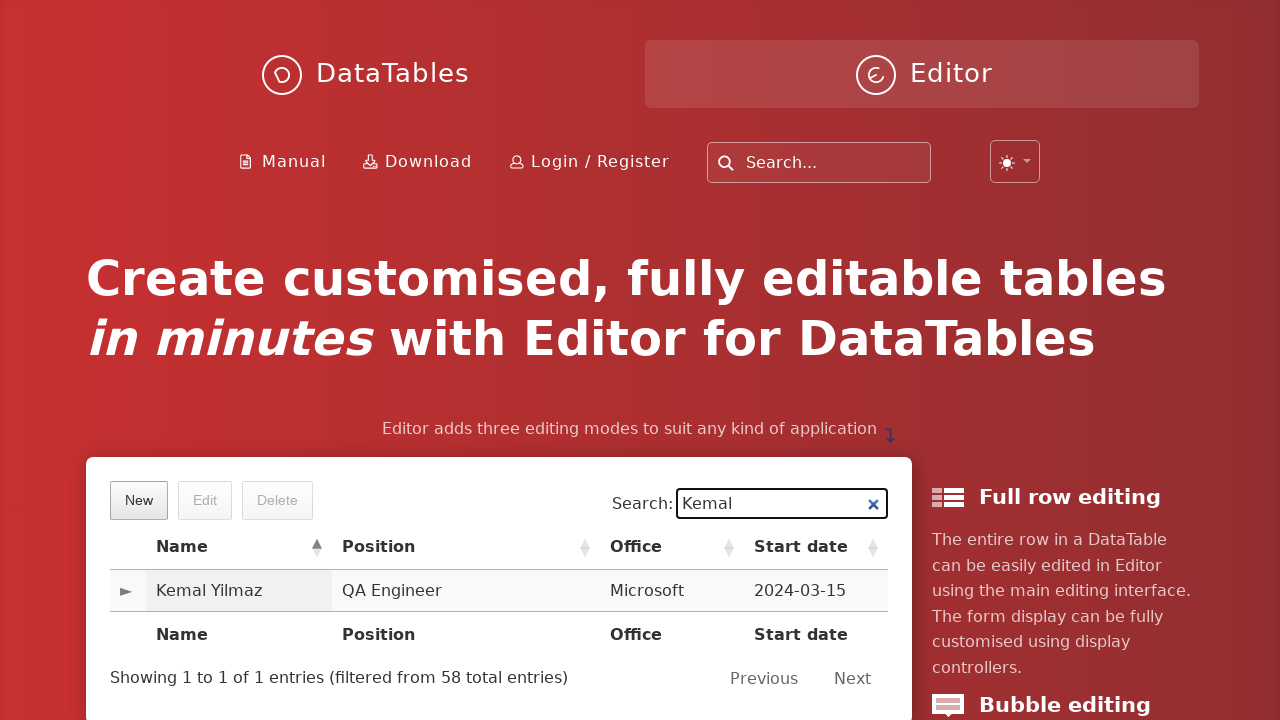

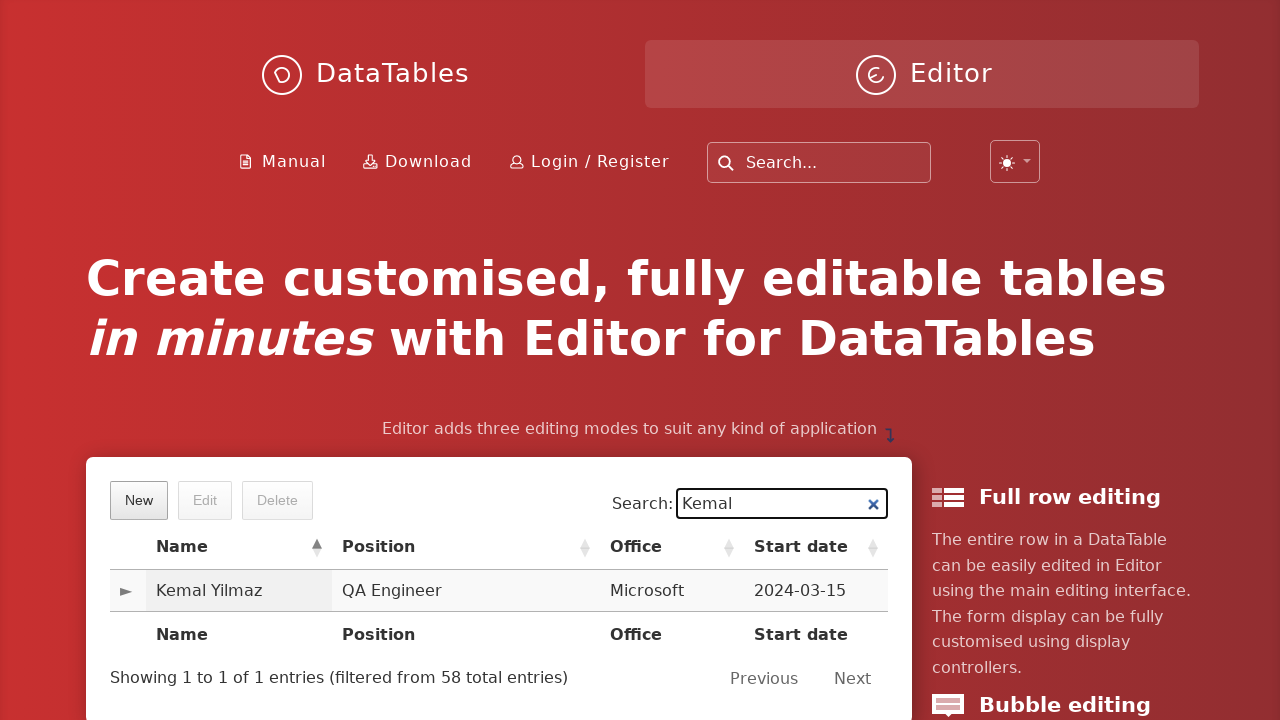